Tests browser window size manipulation by getting the current window dimensions and then resizing the window to 500x500 pixels to simulate mobile viewport testing

Starting URL: https://www.seleniumeasy.com/test/javascript-alert-box-demo.html

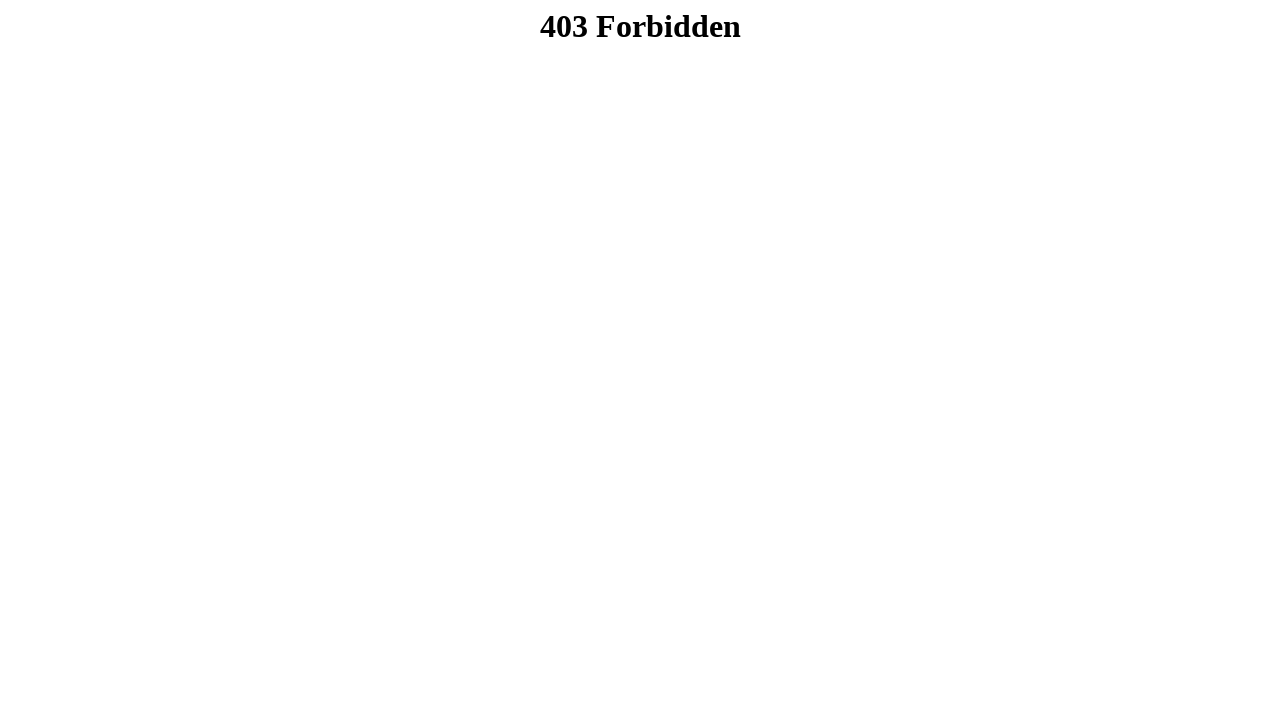

Retrieved current viewport size
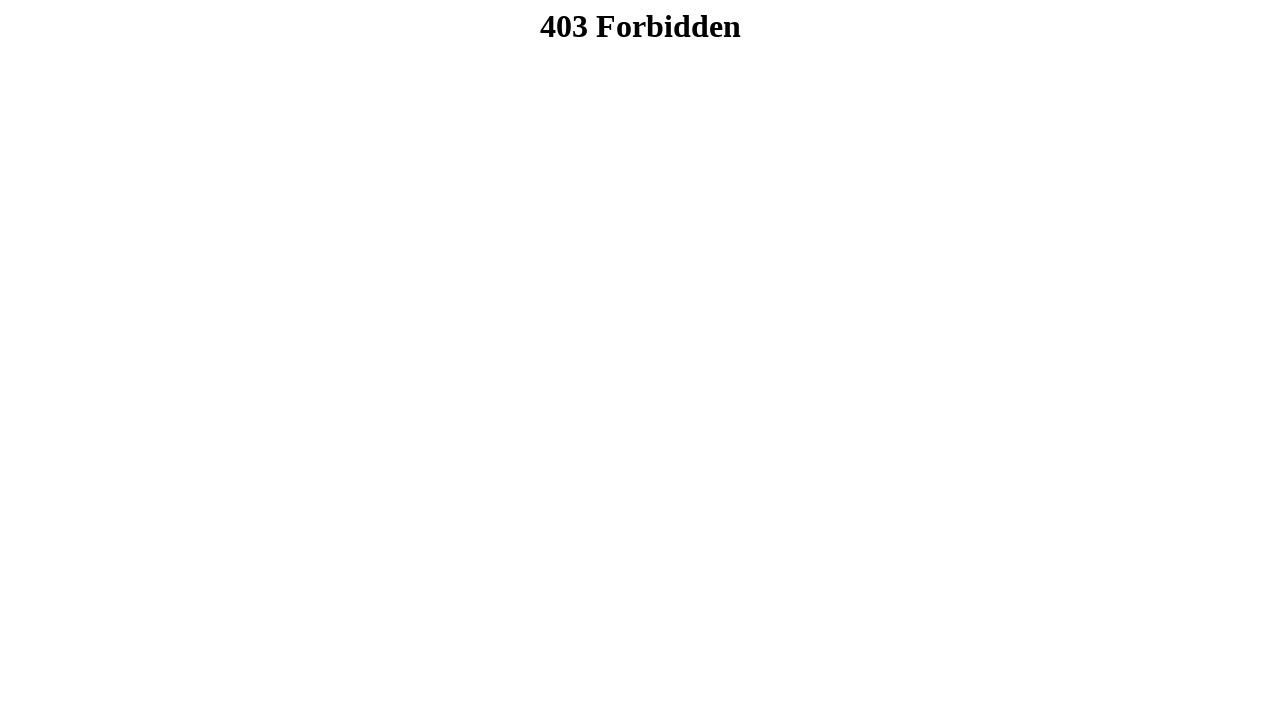

Resized viewport to 500x500 pixels to simulate mobile view
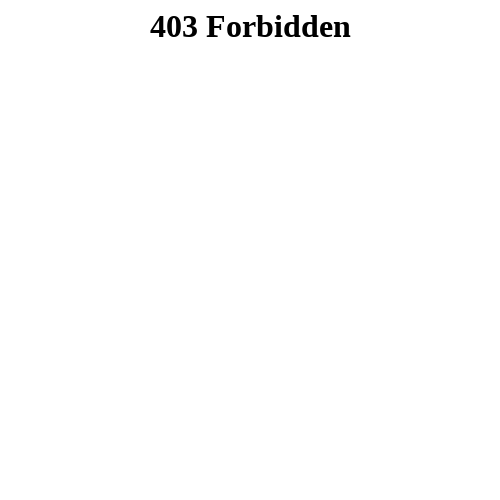

Waited 1 second for viewport resize to stabilize
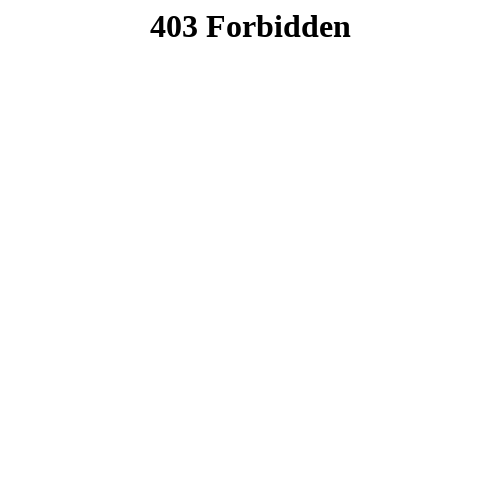

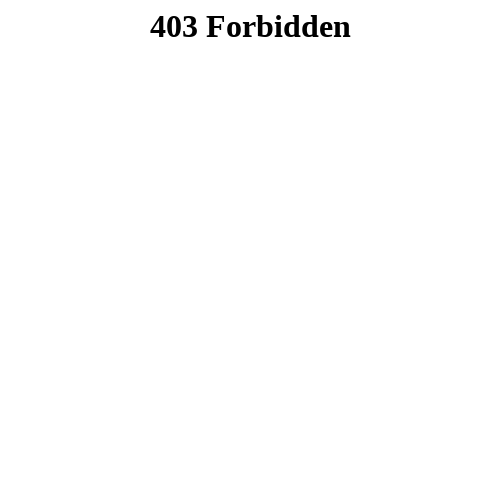